Tests navigation and routing across multiple pages of the AIDEAS application, checking that each route loads without errors

Starting URL: https://aideas-redbaez.netlify.app

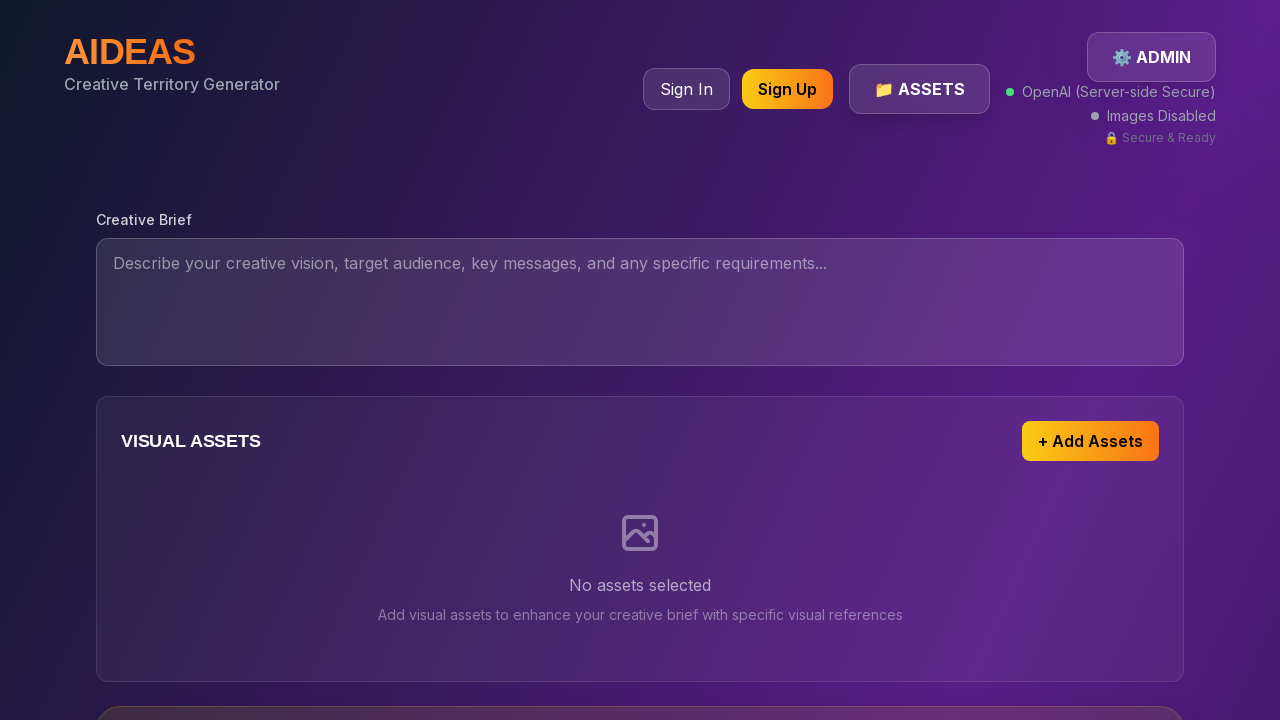

Waited 2 seconds for root route to load
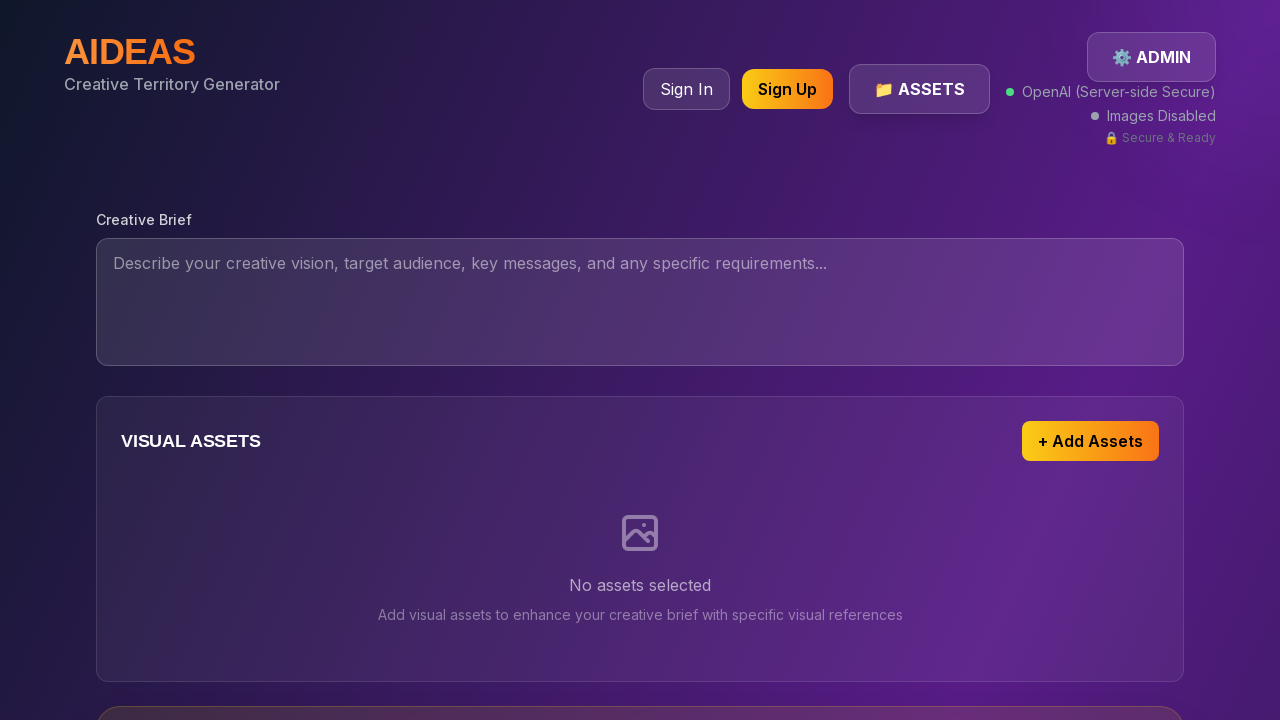

Navigated to dashboard route
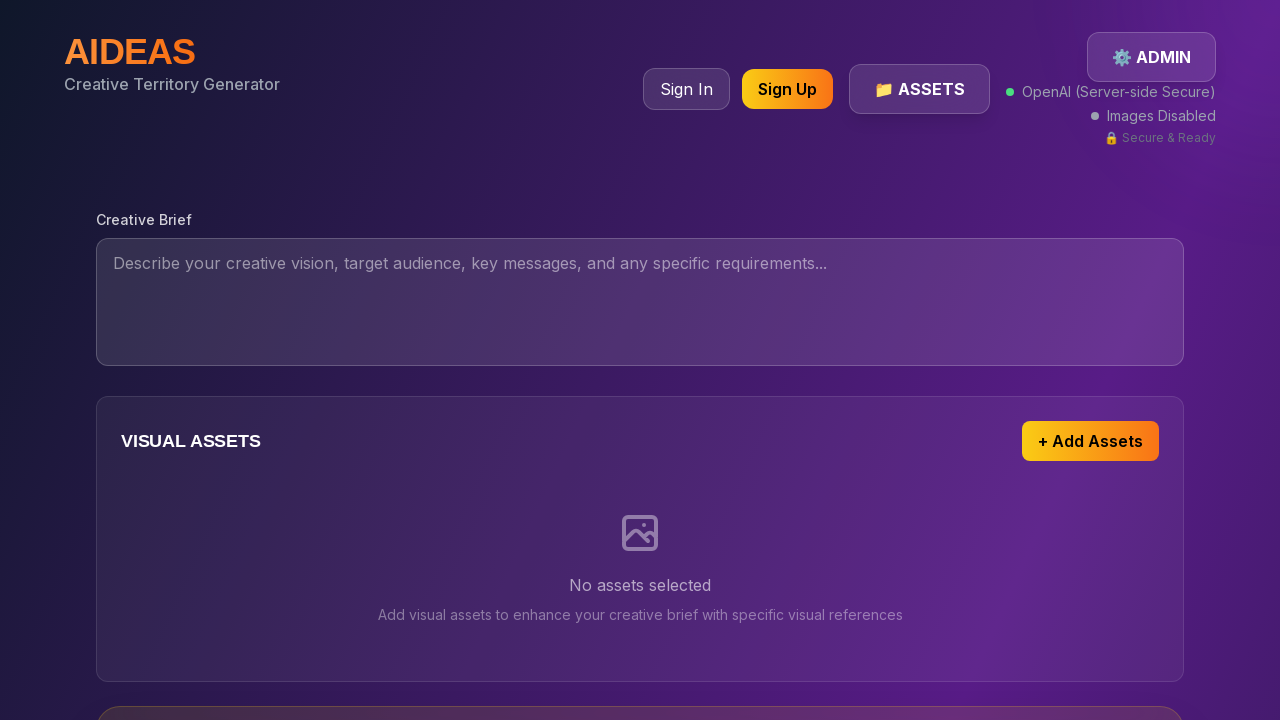

Waited 2 seconds for dashboard route to load
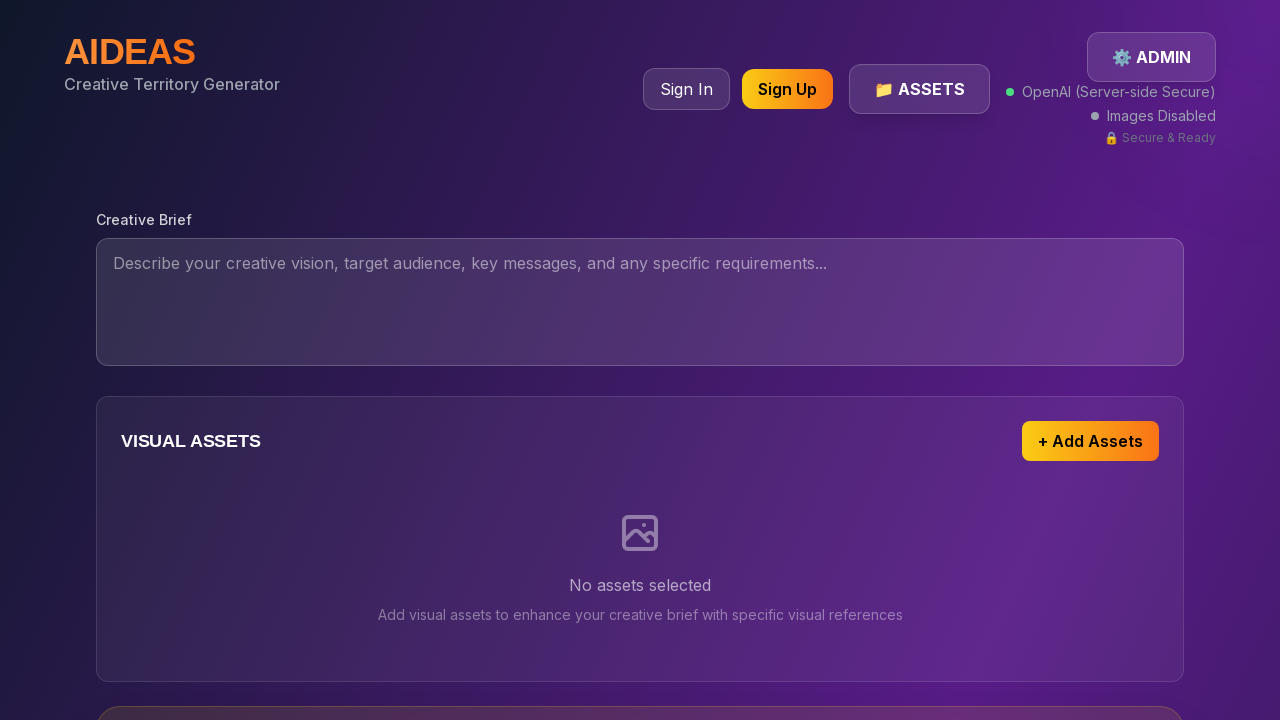

Navigated to brief route
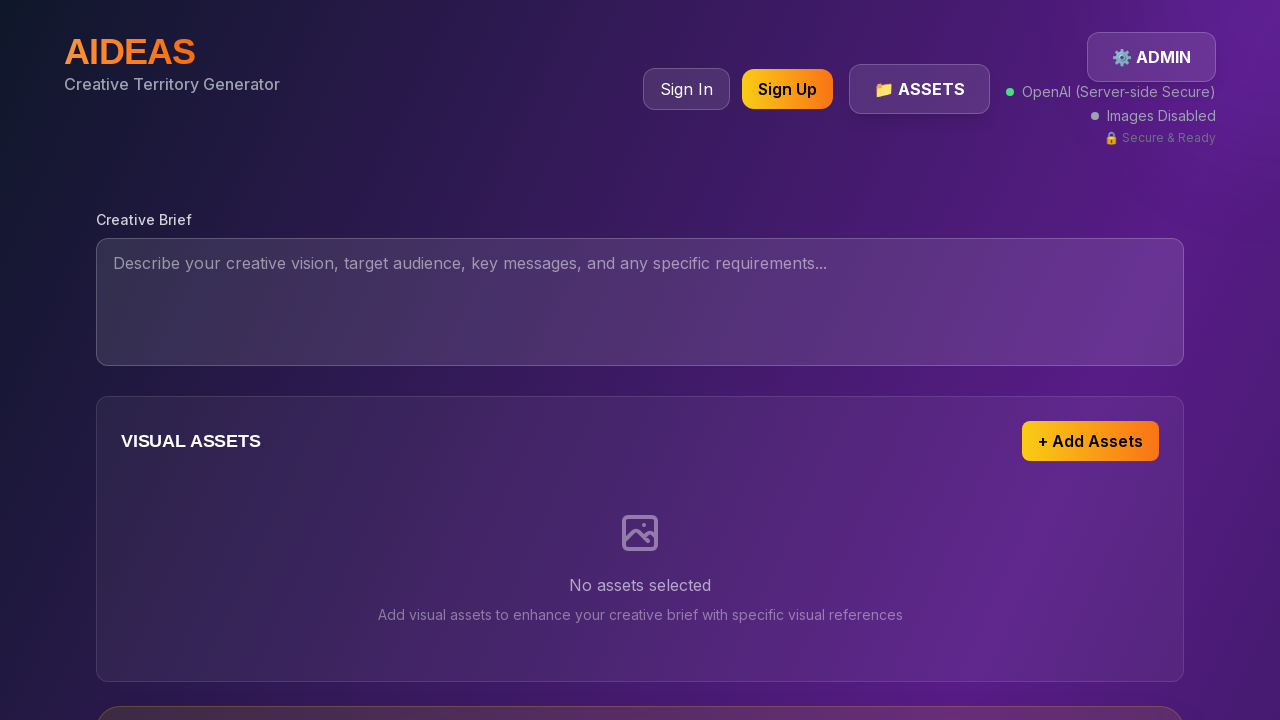

Waited 2 seconds for brief route to load
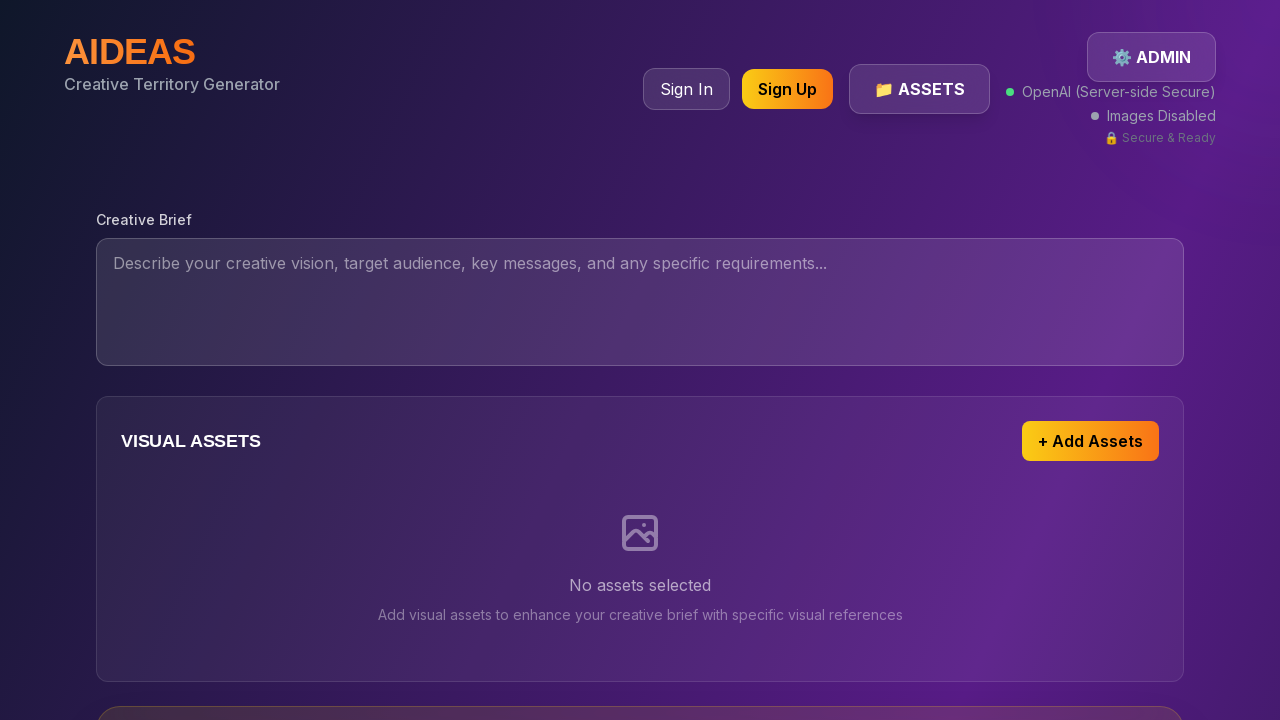

Navigated to generate route
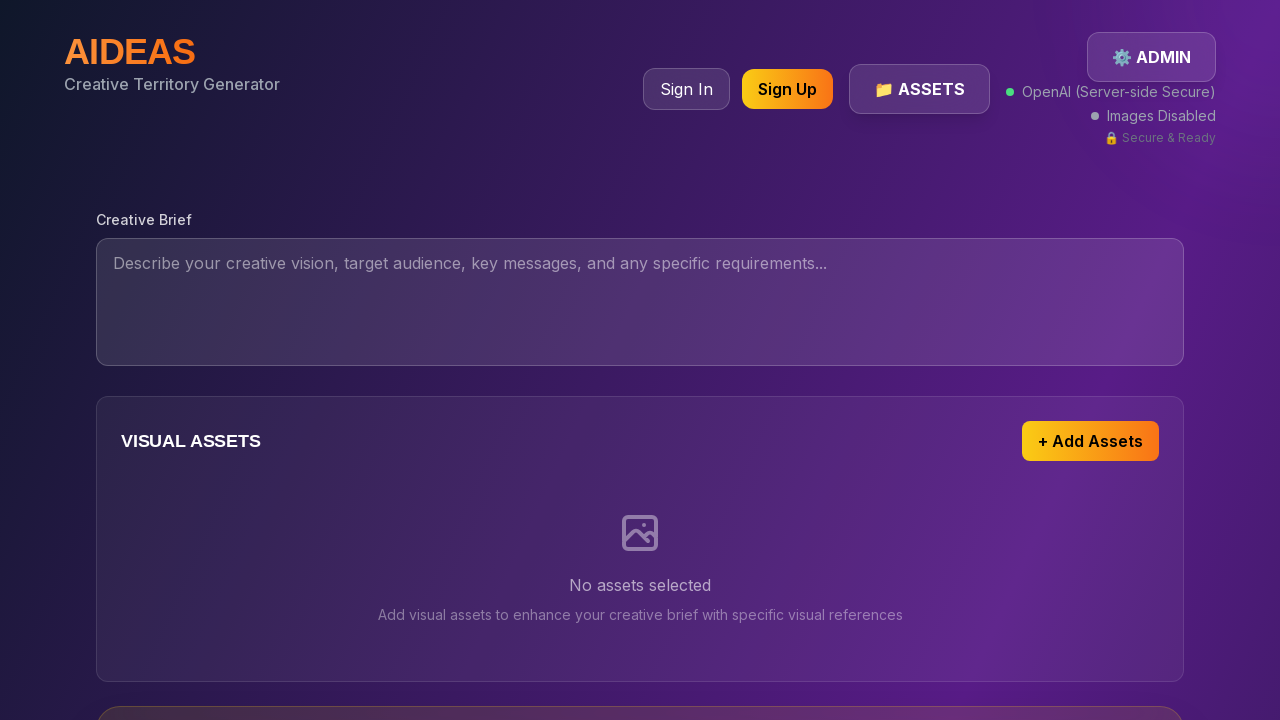

Waited 2 seconds for generate route to load
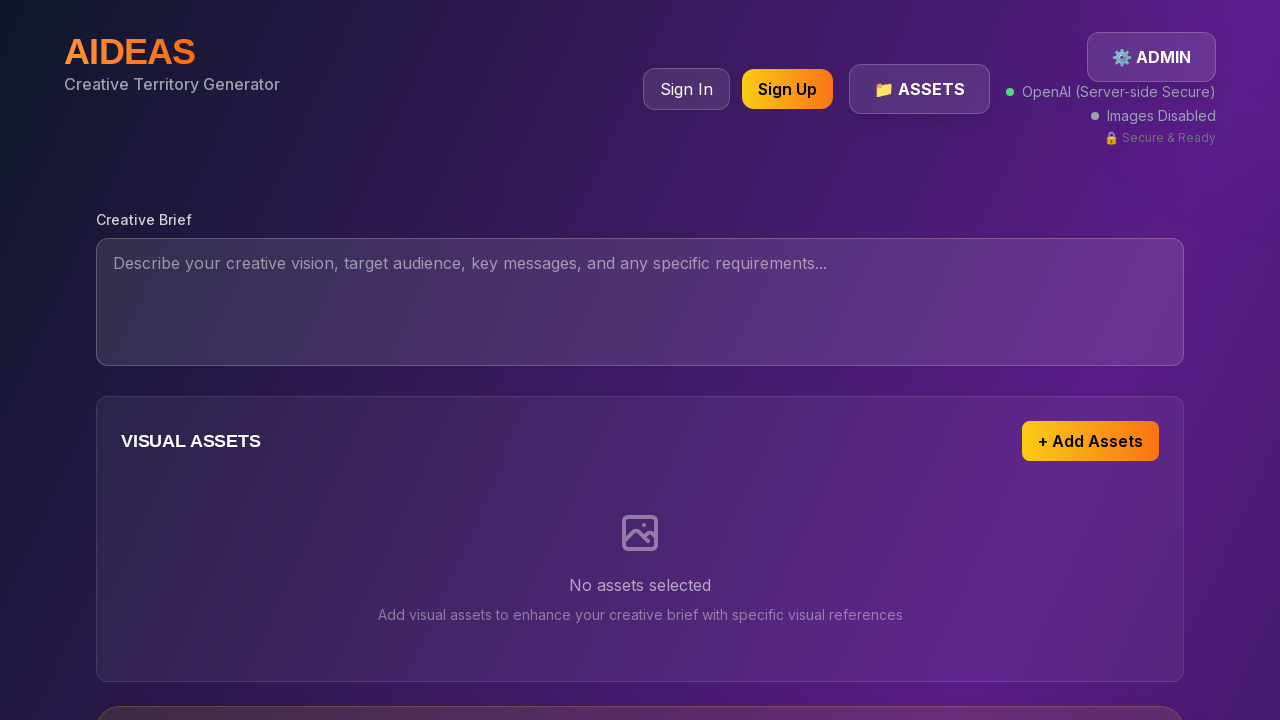

Navigated to results route
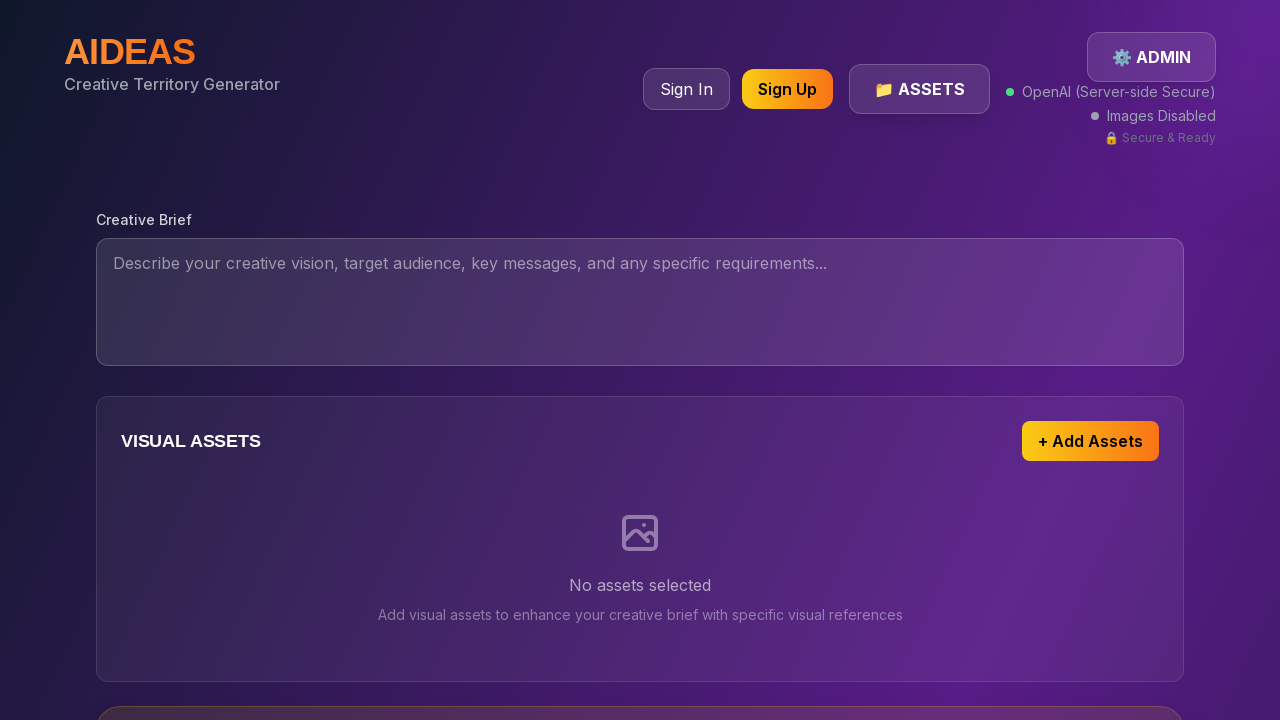

Waited 2 seconds for results route to load
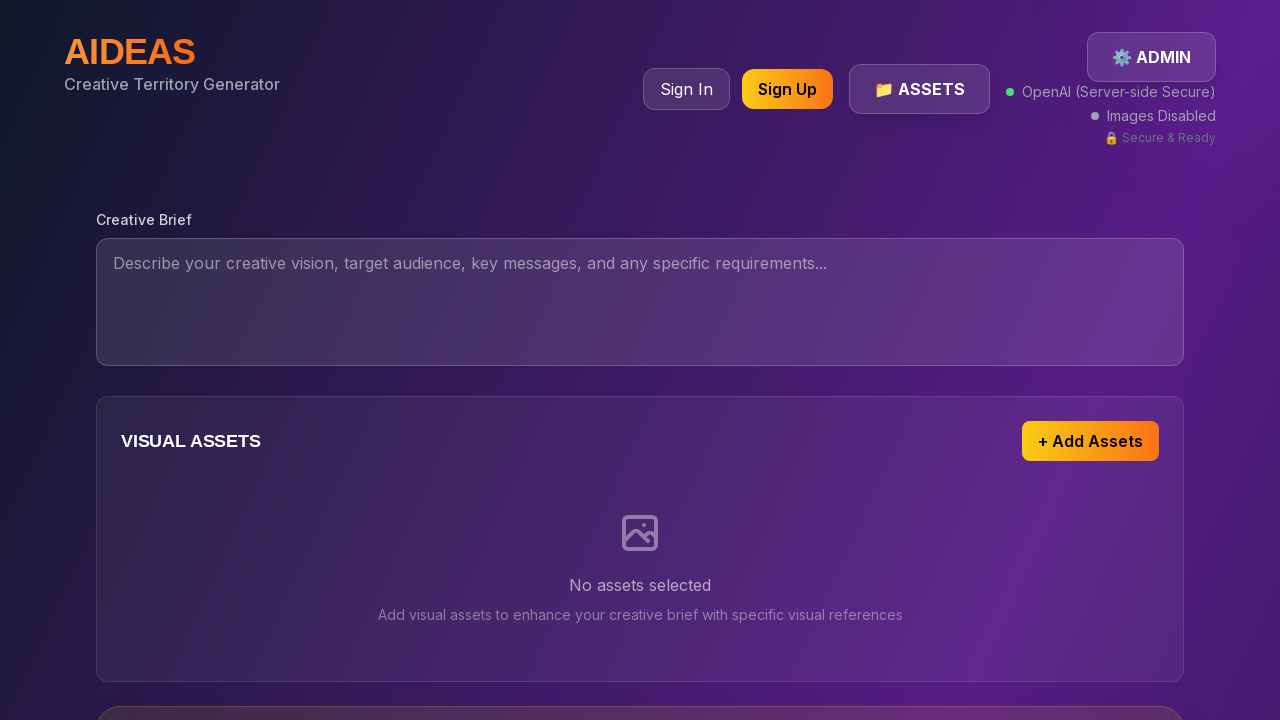

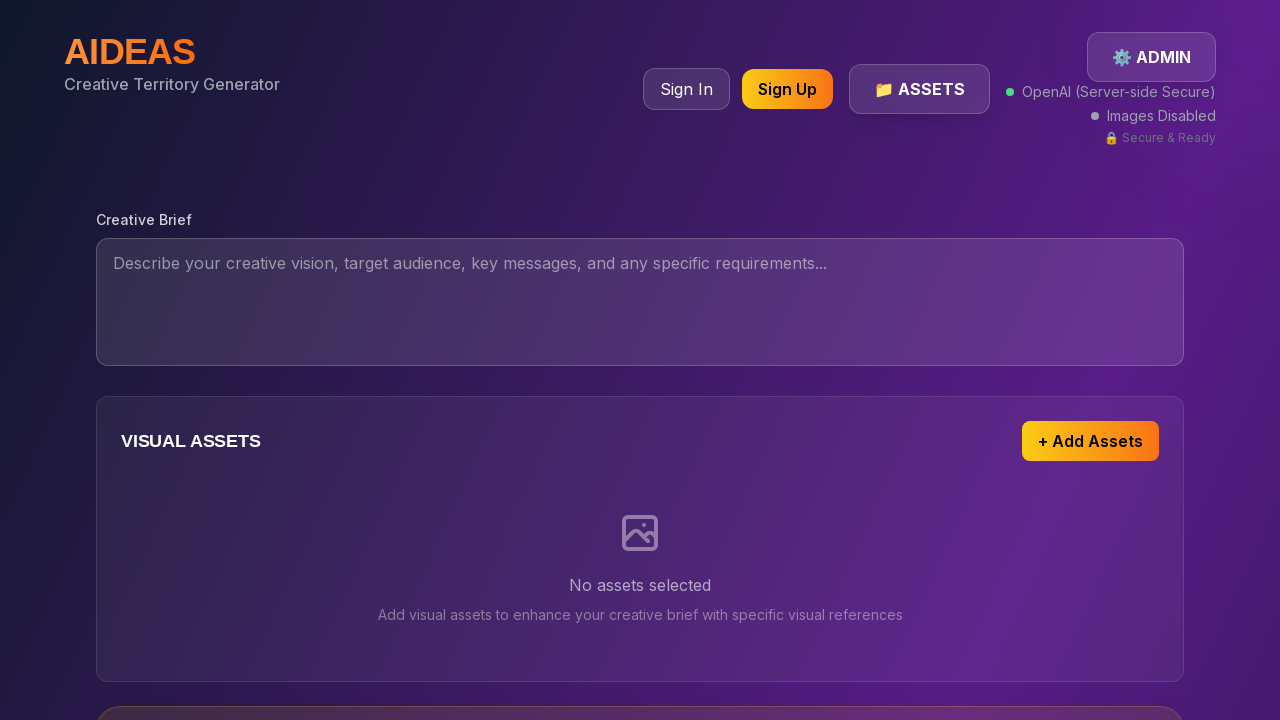